Tests displaying Growl notification messages on a page by injecting jQuery and jQuery Growl library via JavaScript, then triggering various notification types (plain, error, notice, warning).

Starting URL: https://the-internet.herokuapp.com

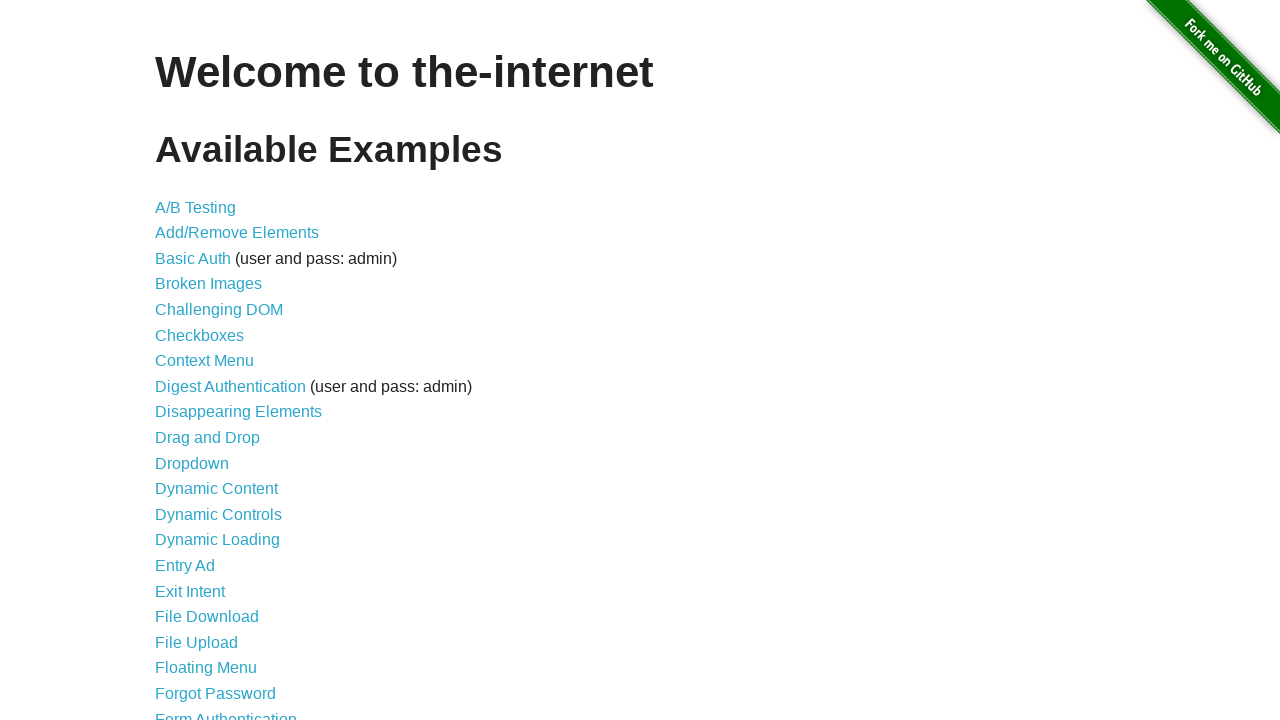

Navigated to the-internet.herokuapp.com
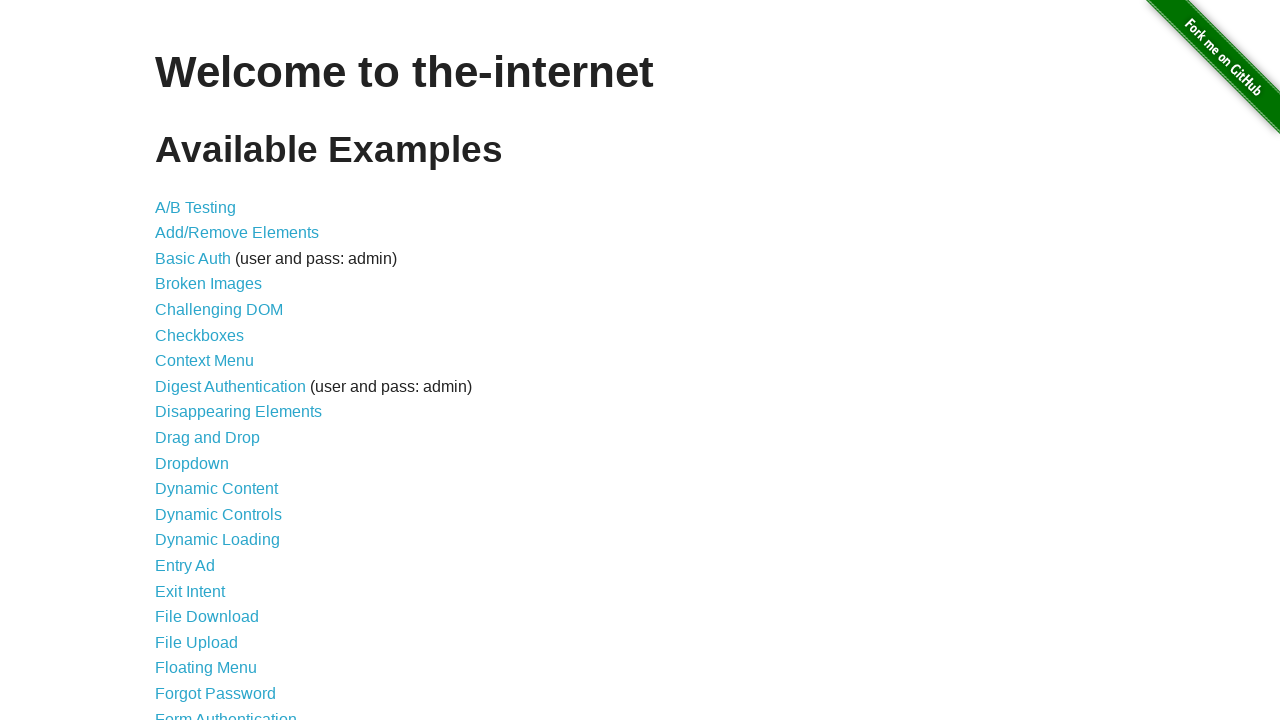

Injected jQuery library into the page
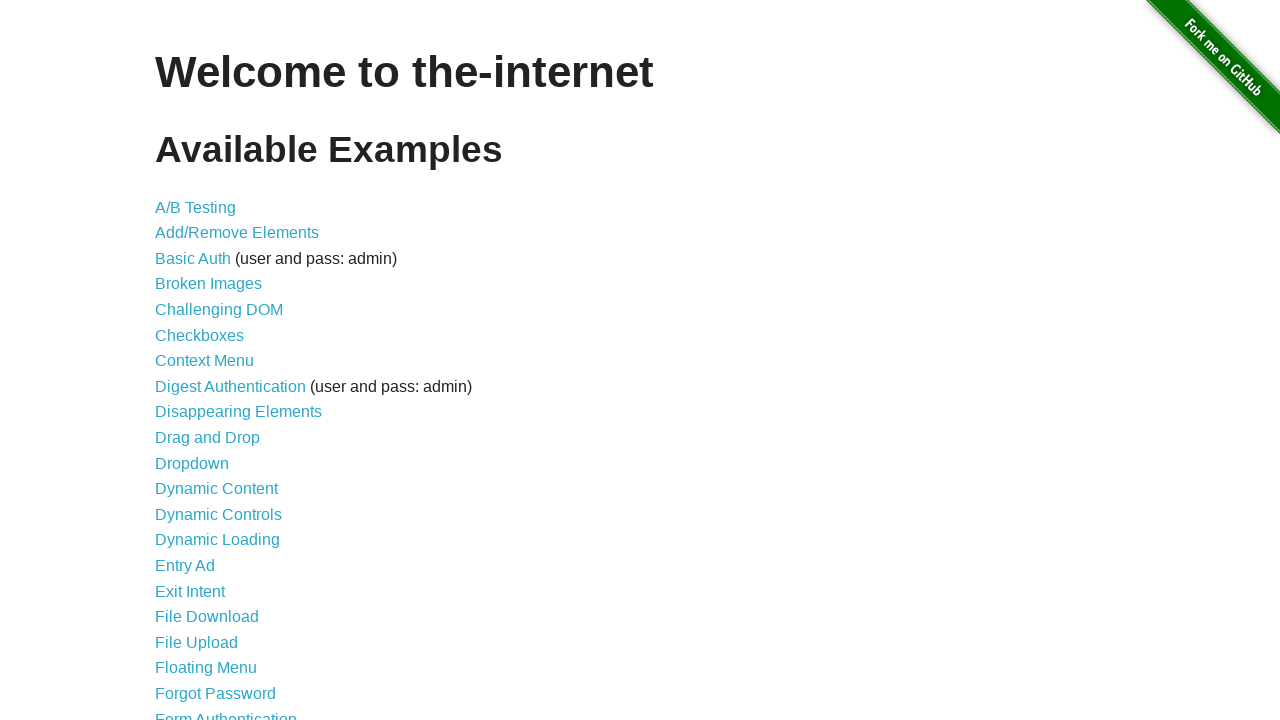

jQuery library loaded successfully
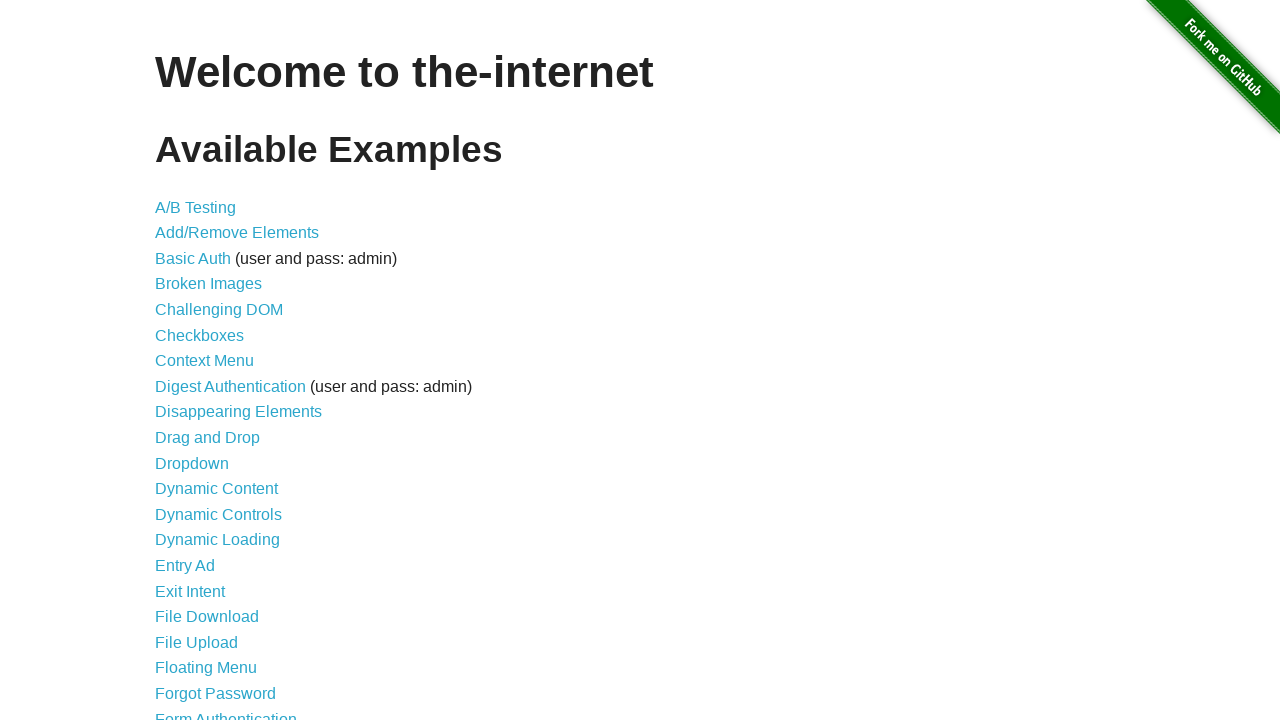

Injected jQuery Growl library into the page
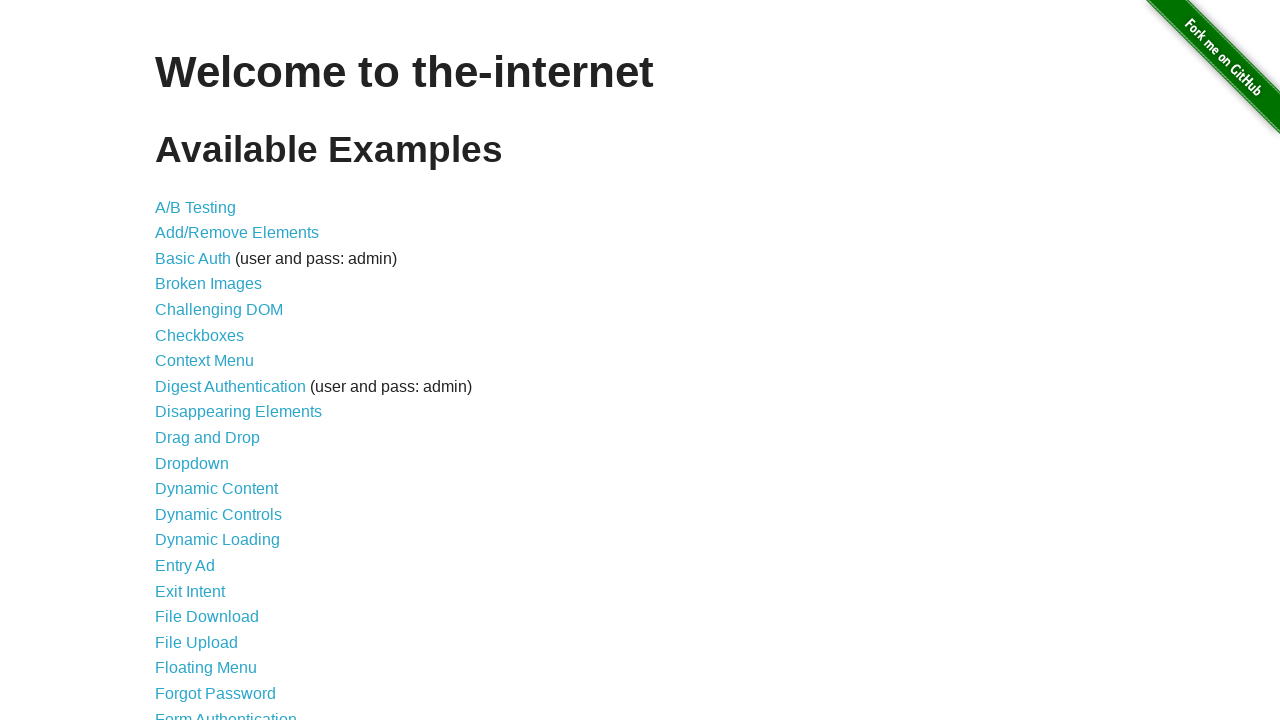

Injected jQuery Growl CSS styles into the page
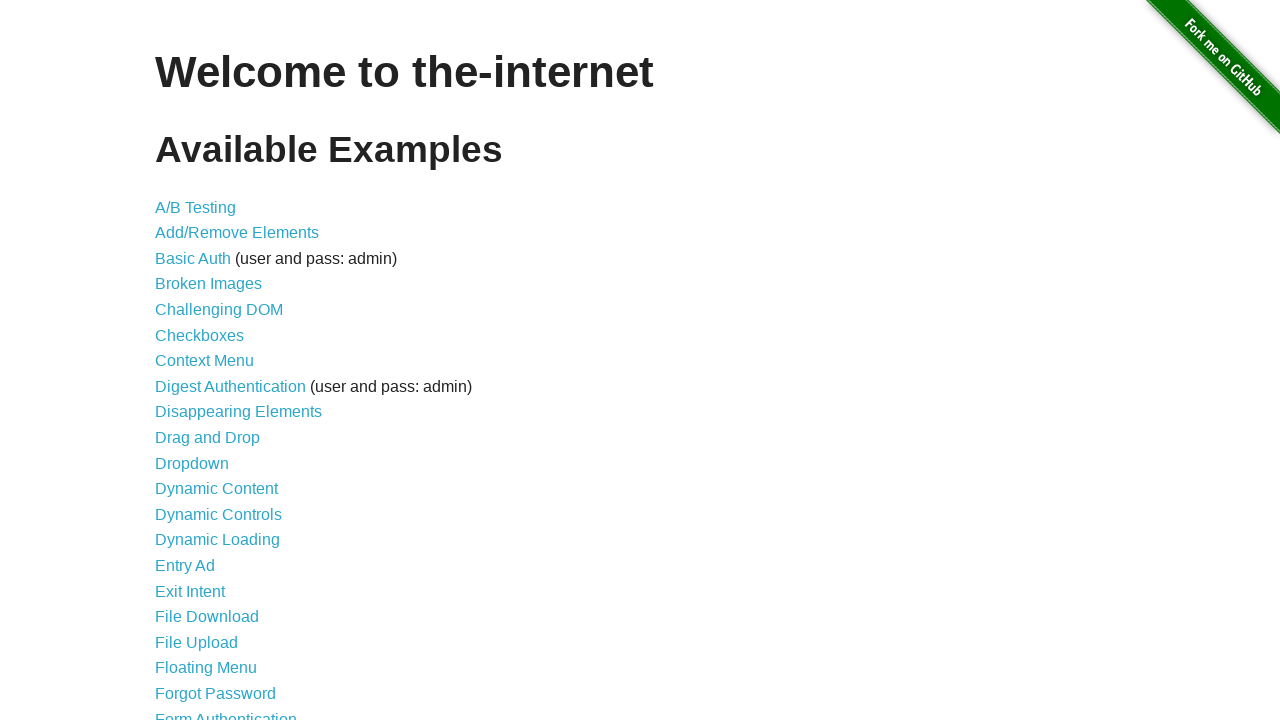

jQuery Growl library loaded and ready
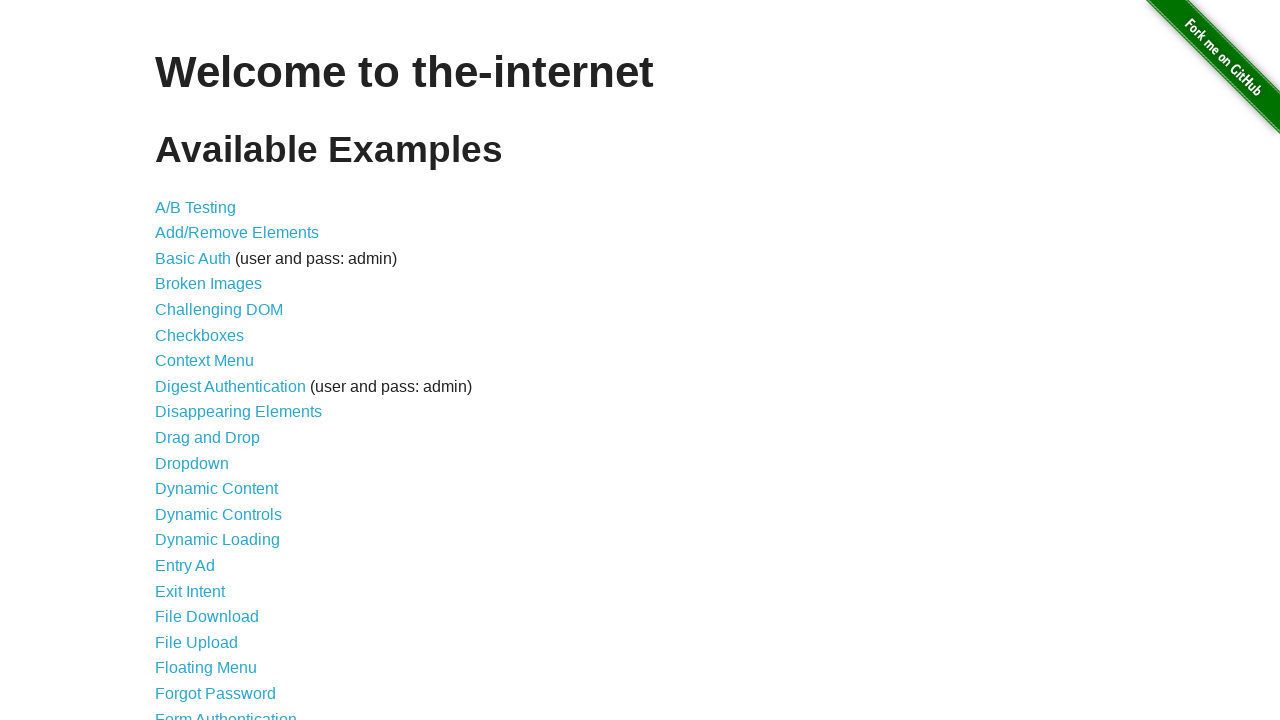

Triggered plain Growl notification with title 'GET' and message '/'
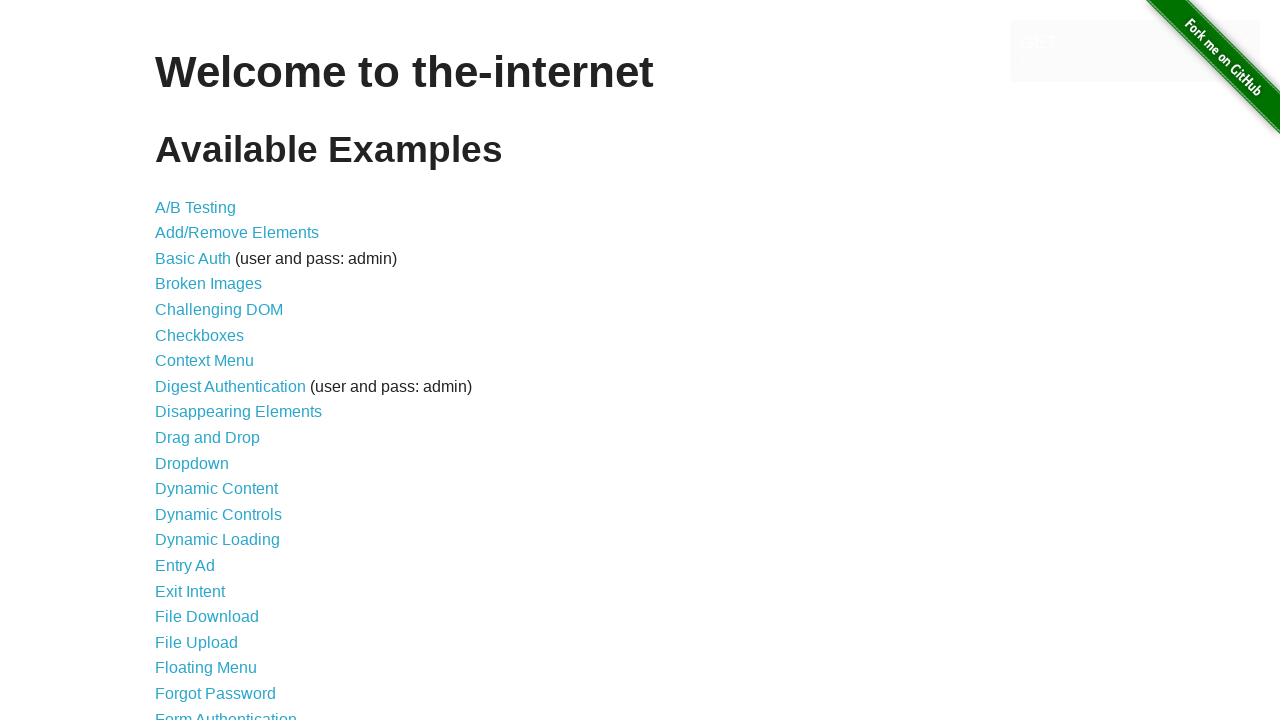

Triggered error Growl notification
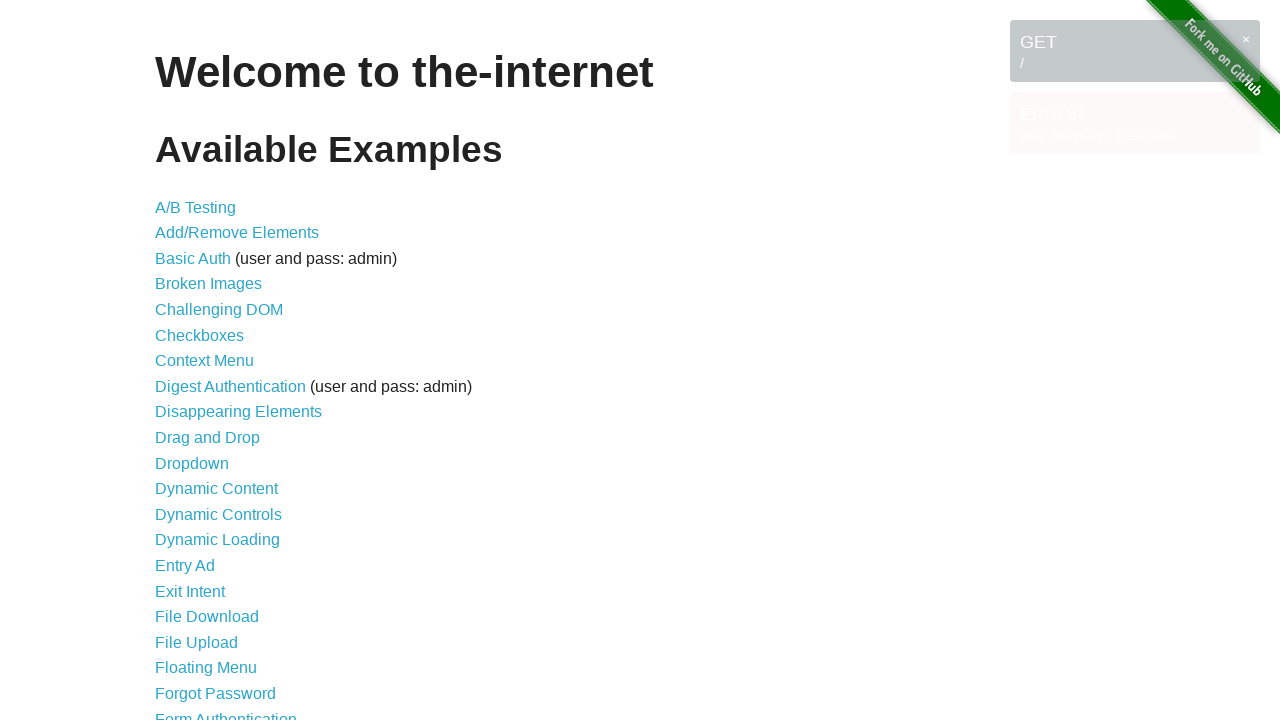

Triggered notice Growl notification
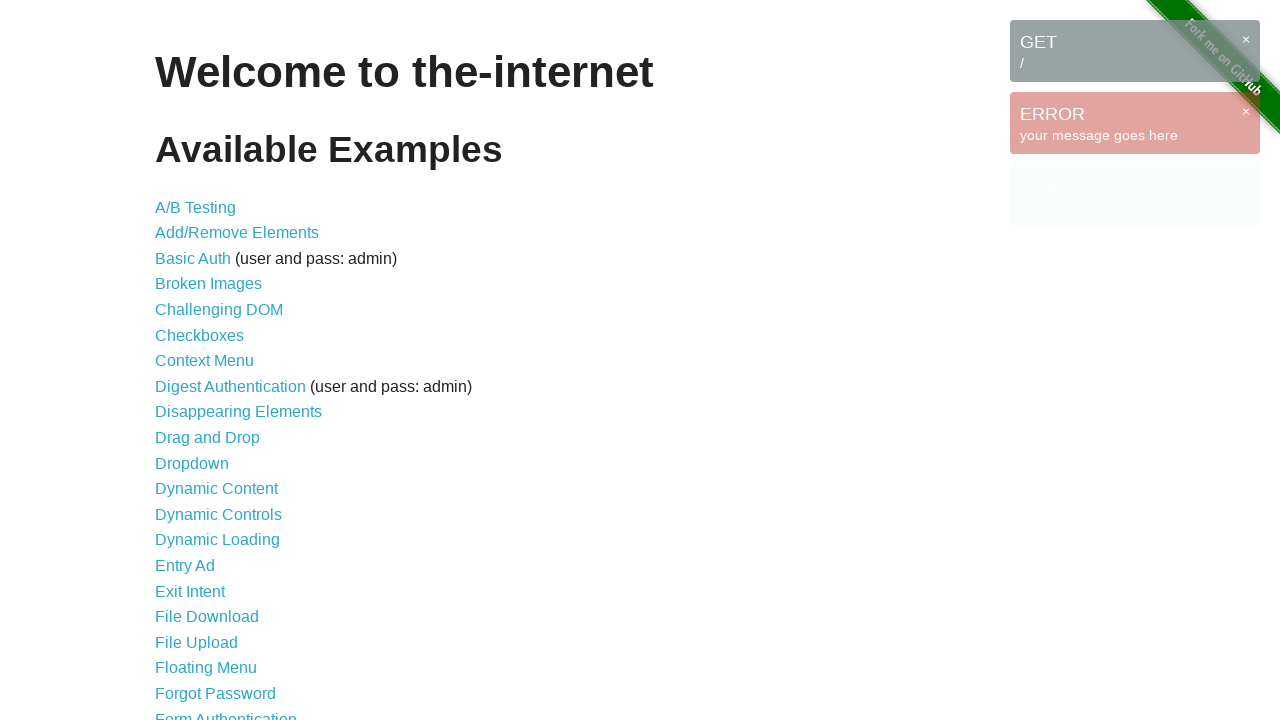

Triggered warning Growl notification
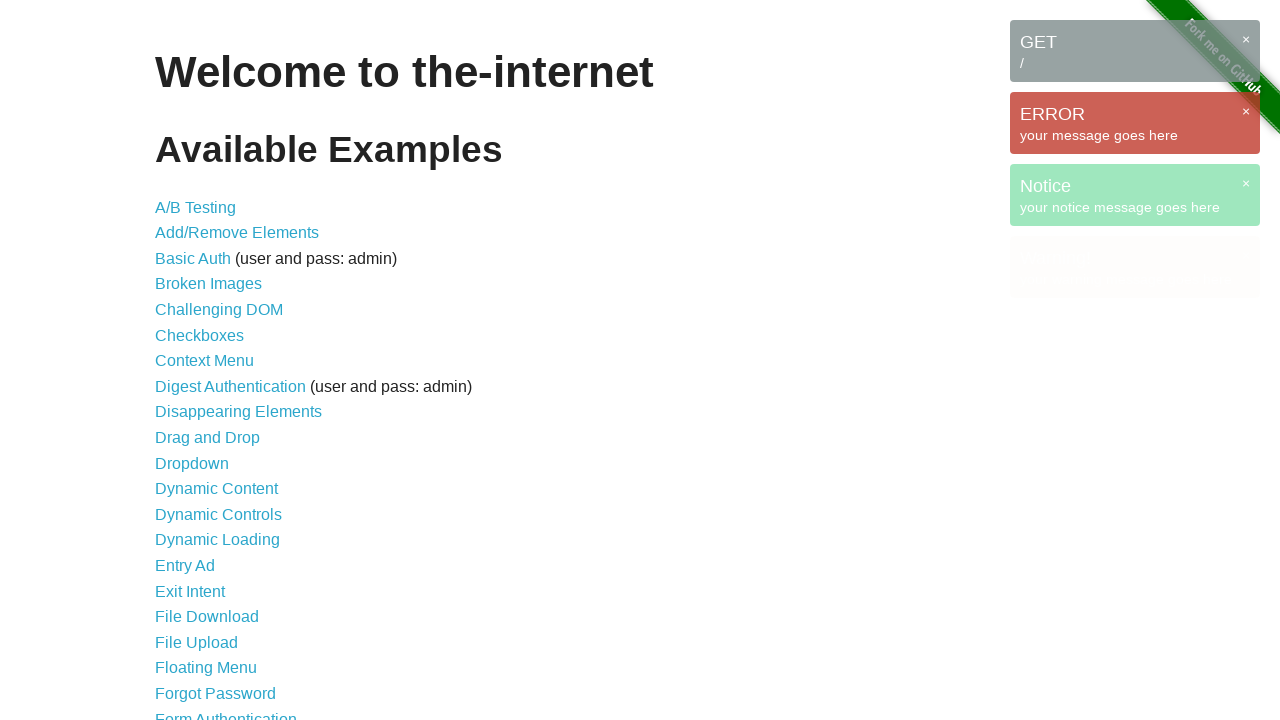

Growl notification messages are now visible on the page
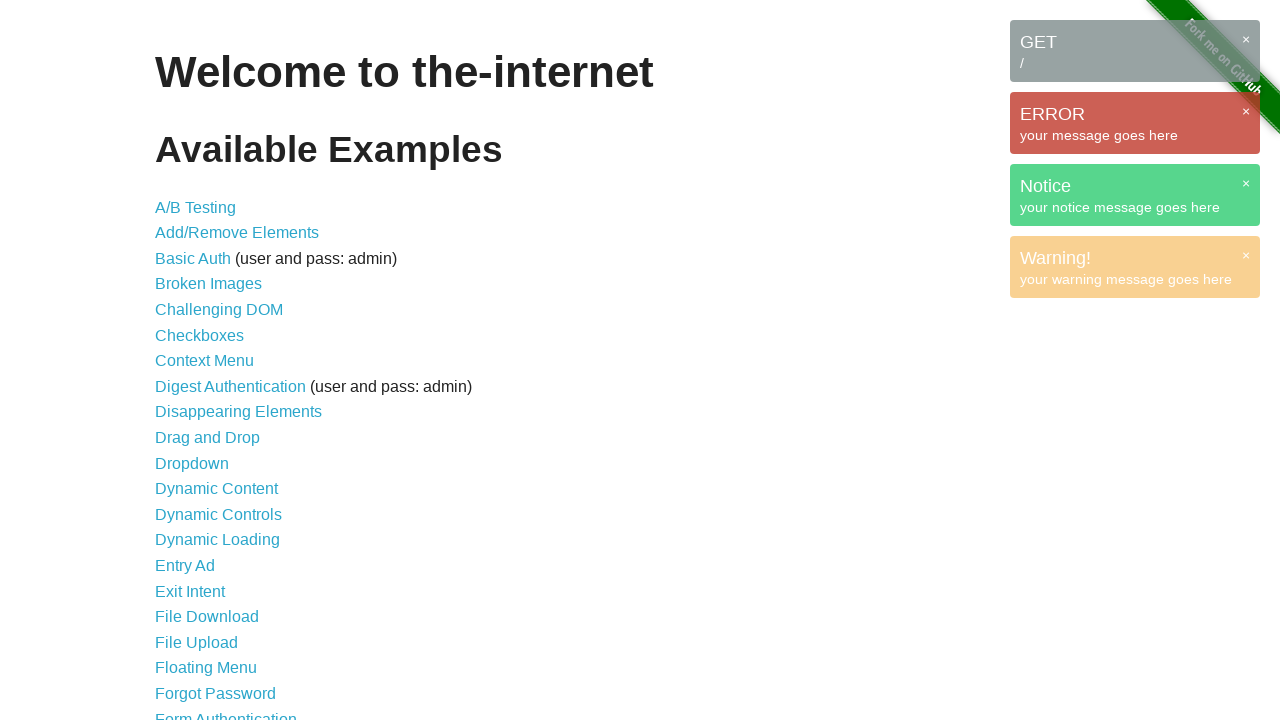

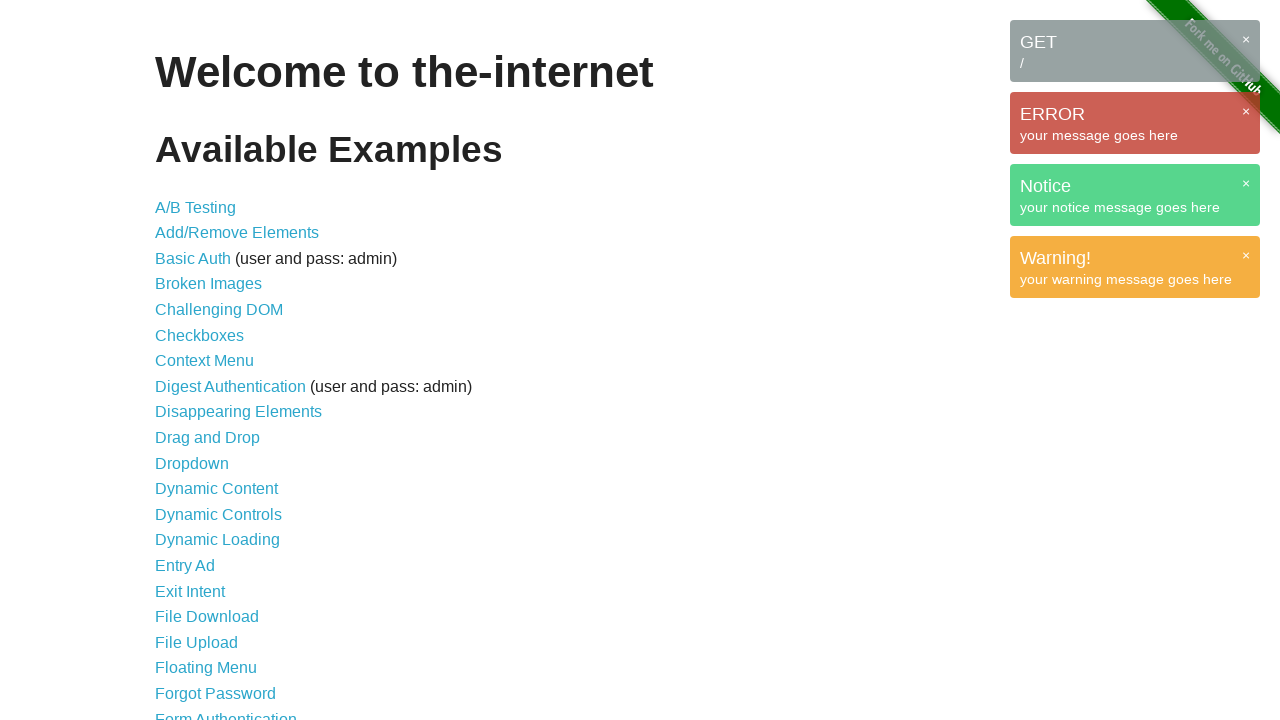